Tests the city suggestion dropdown by clicking the field, typing a city name, and selecting from the suggestions

Starting URL: https://bcparks.ca/

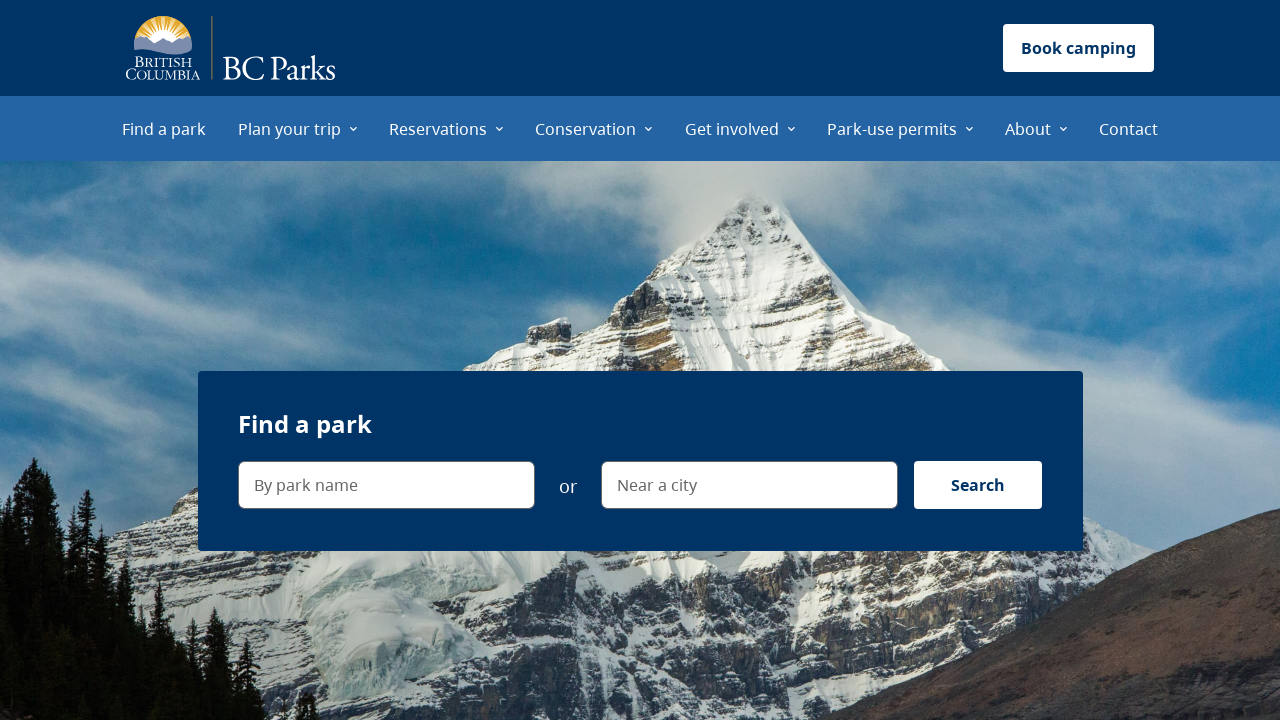

Waited for page to fully load (networkidle)
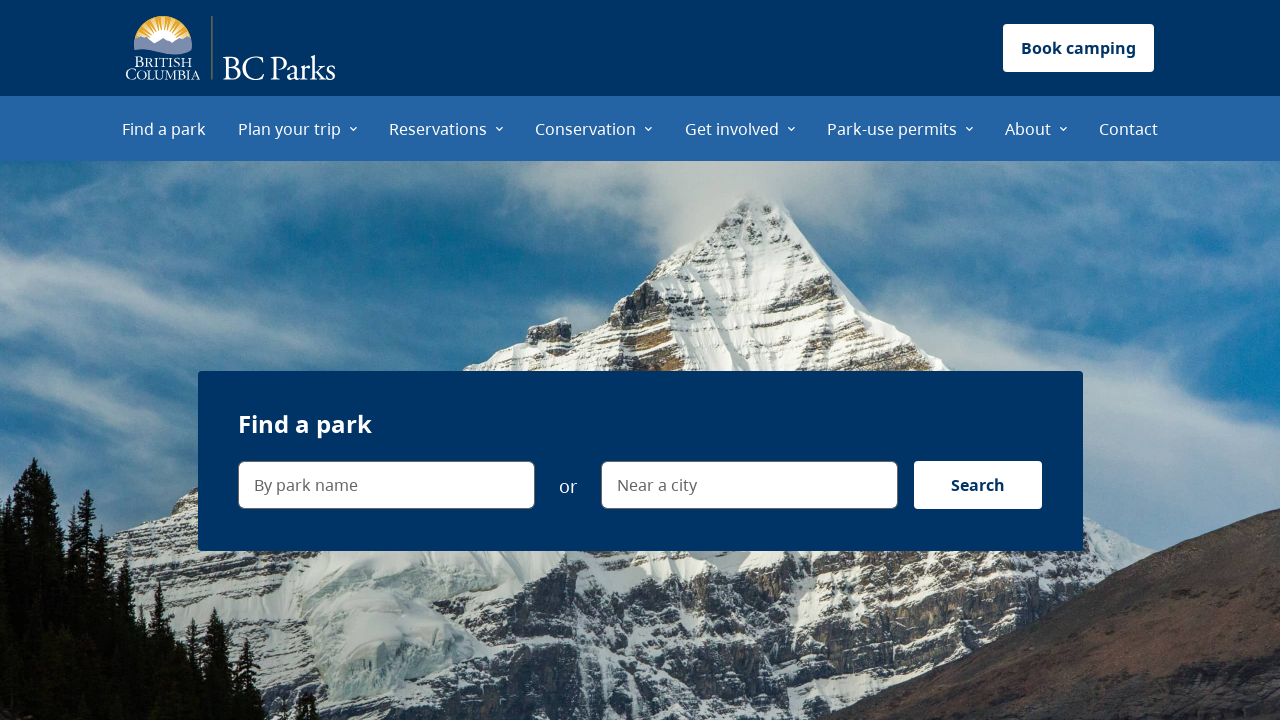

Clicked on city search field at (749, 485) on internal:label="Near a city"i
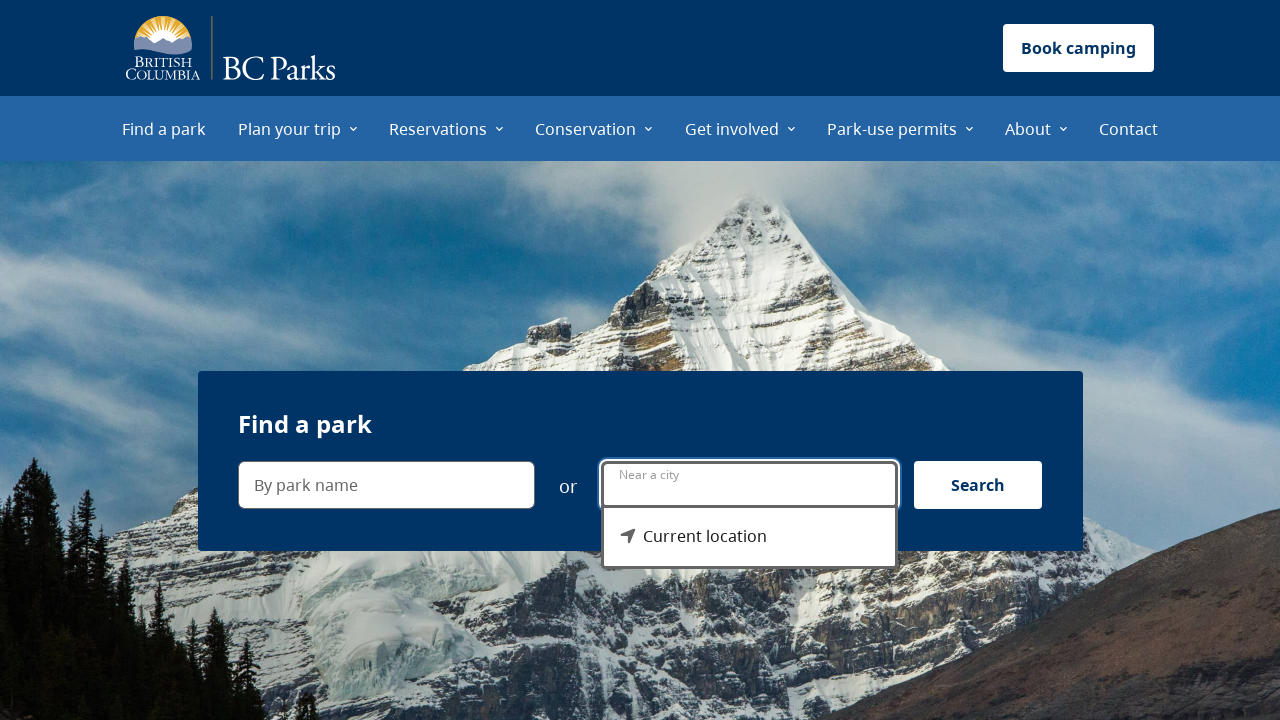

Dropdown menu appeared
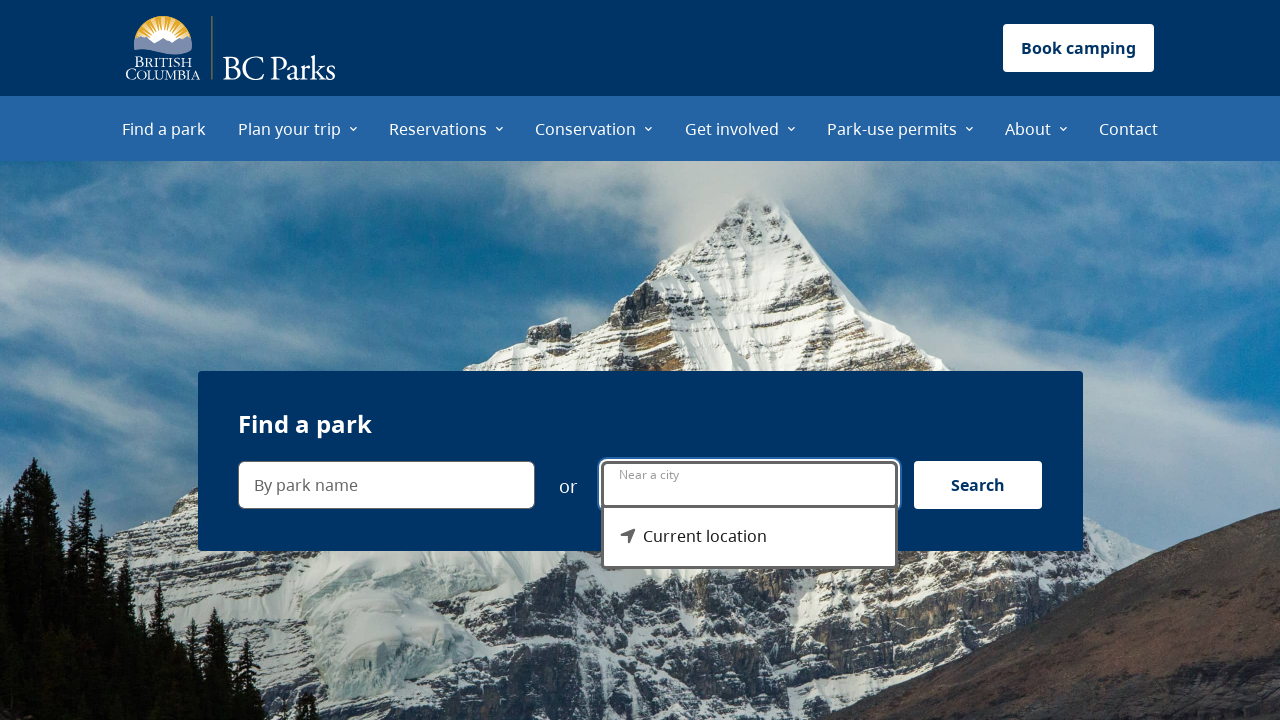

Current location option is visible in dropdown
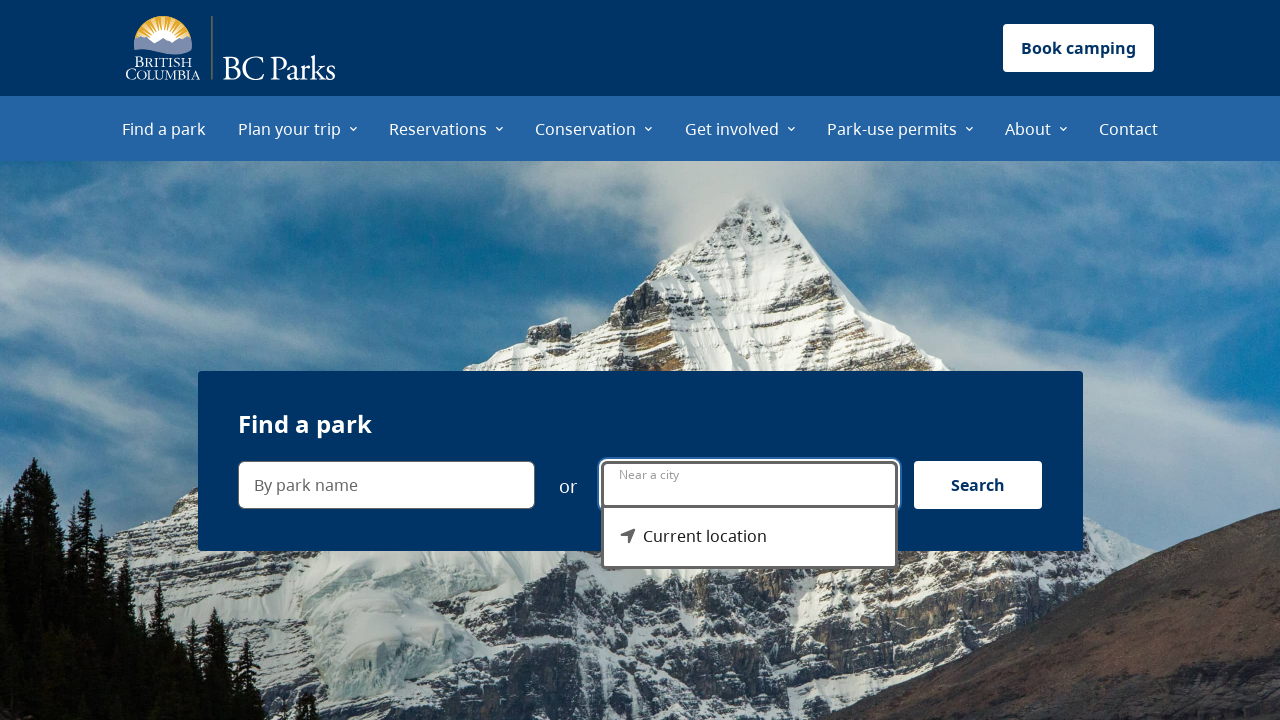

Typed 'B' in city search field on internal:label="Near a city"i
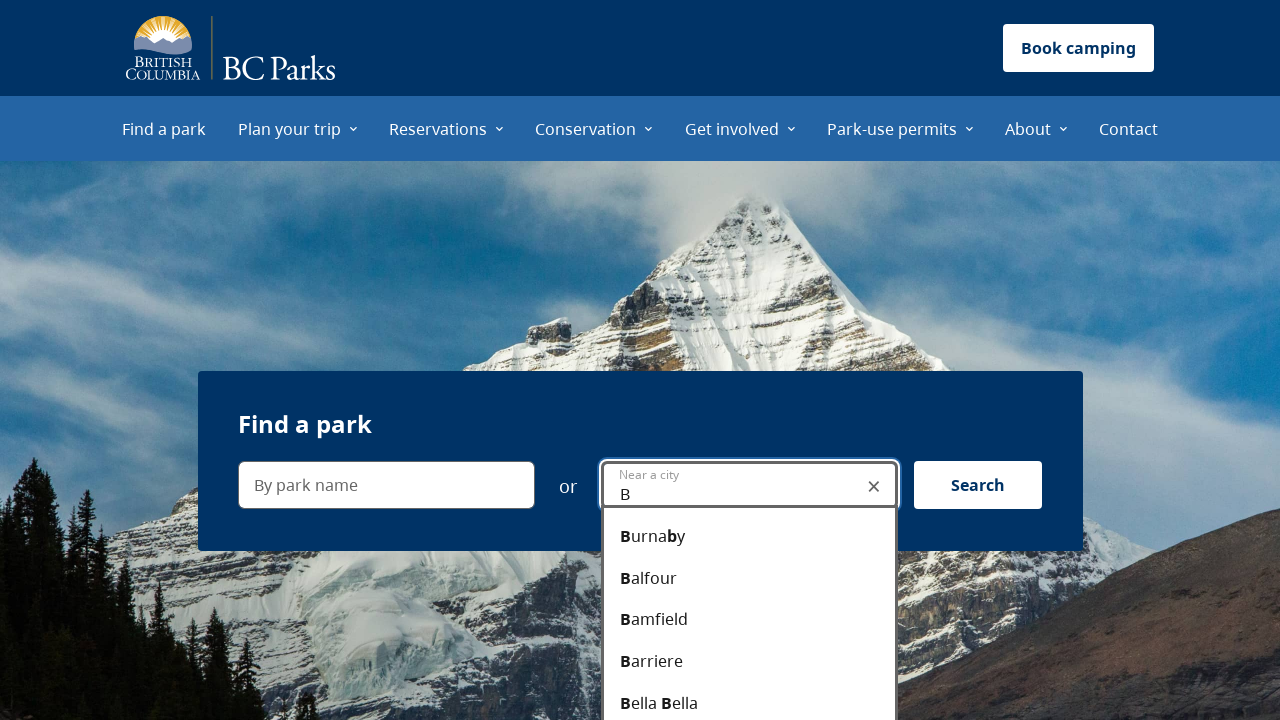

Burnaby suggestion appeared in dropdown after typing 'B'
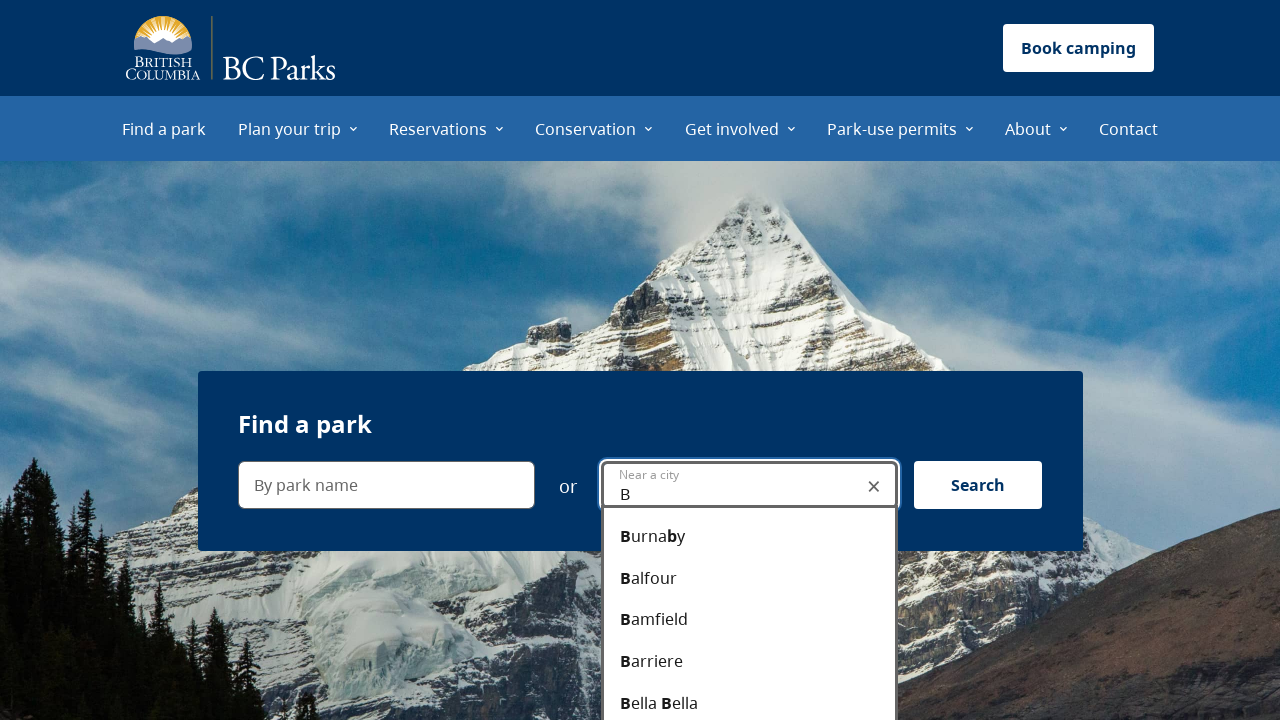

Typed 'Bur' in city search field on internal:label="Near a city"i
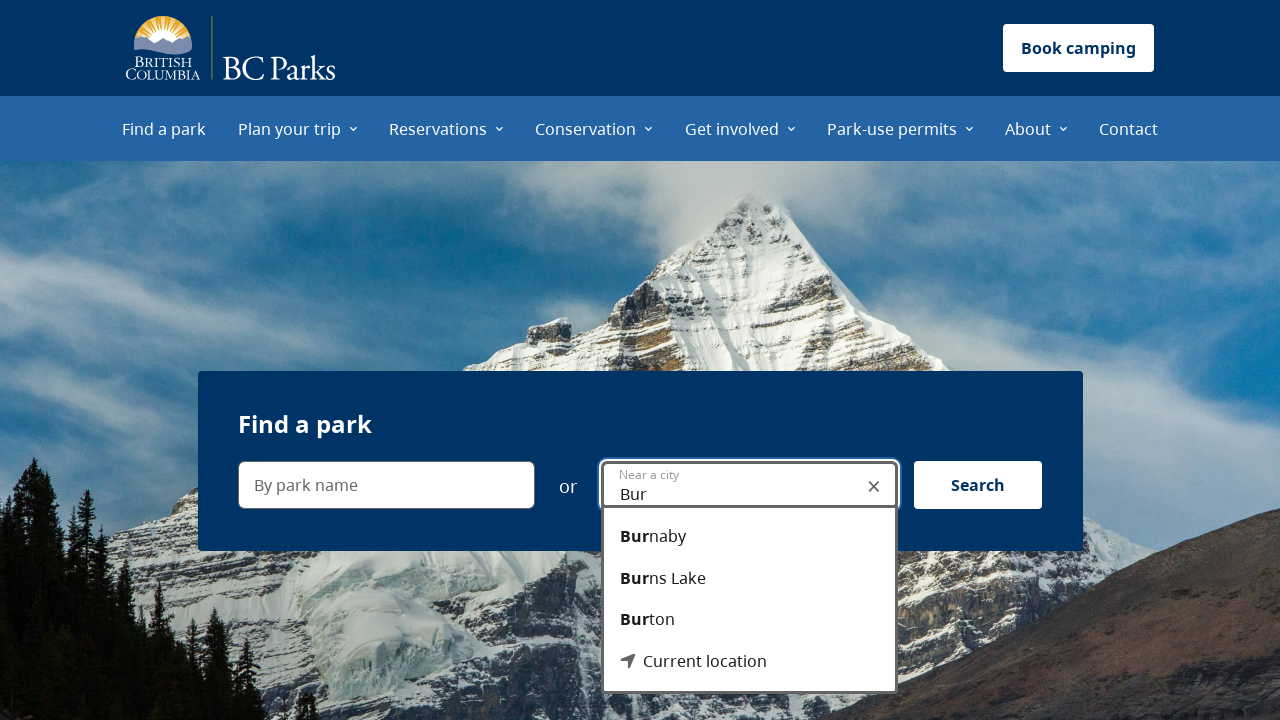

Selected Burnaby from the dropdown suggestions at (749, 537) on internal:role=option[name="Burnaby"i]
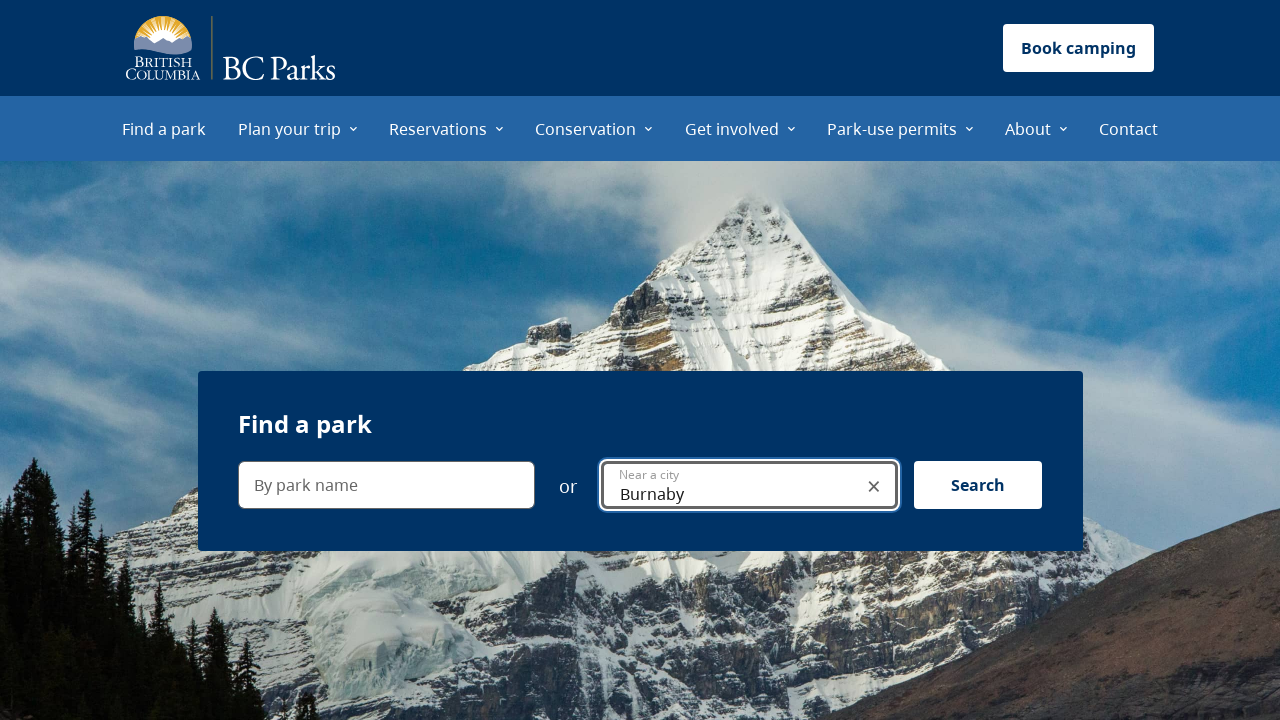

Redirected to find-a-park results page for Burnaby location
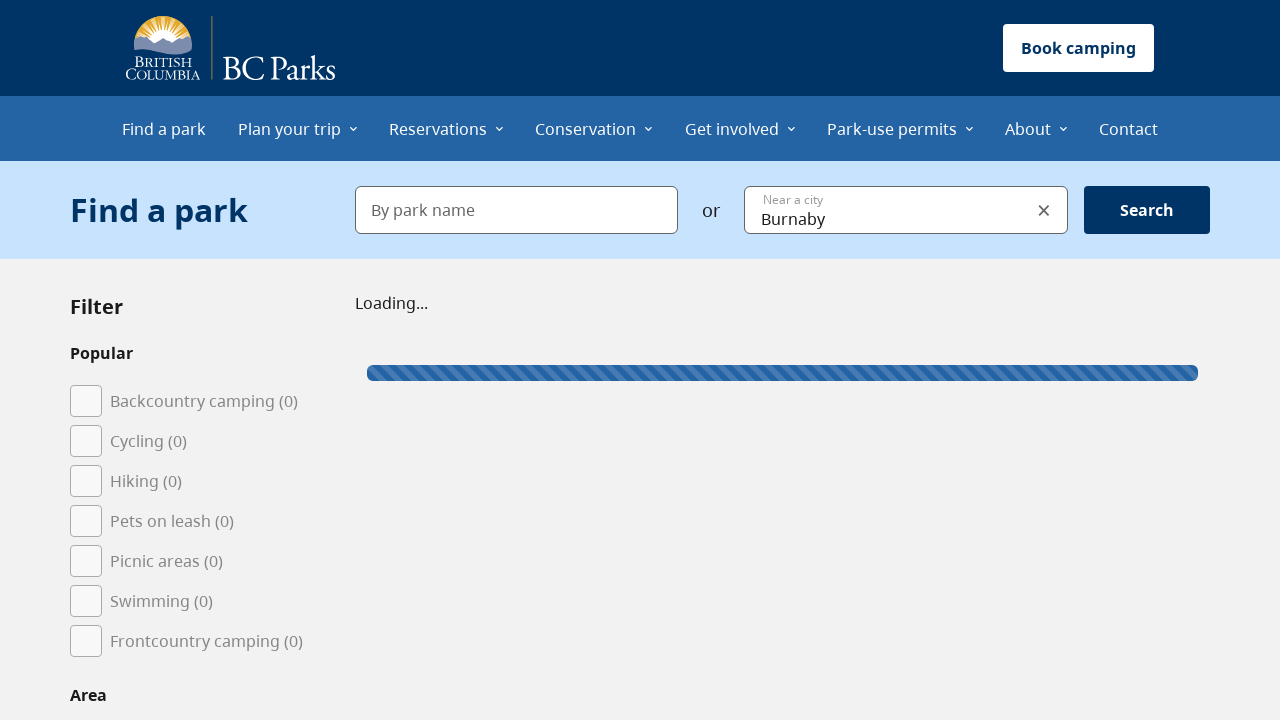

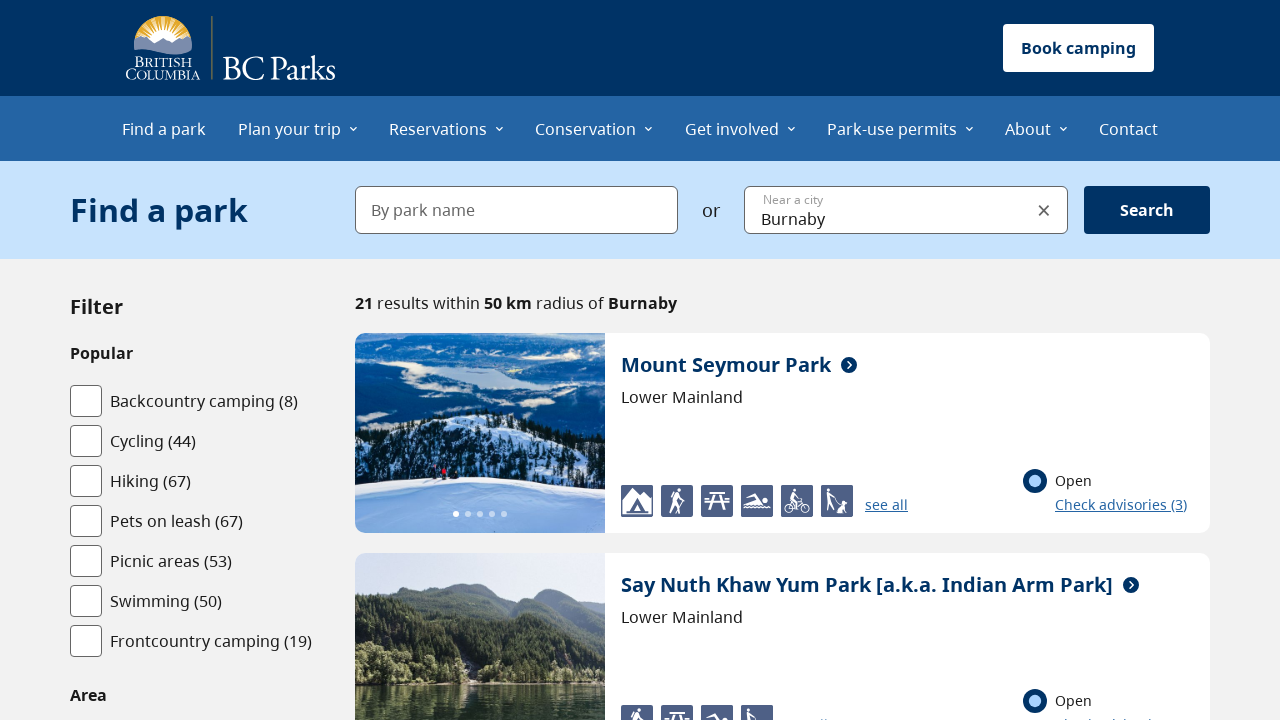